Tests multi-select functionality by clicking on the Grid tab and then selecting multiple items (One, Two, Three) while holding the CTRL key to simulate keyboard+mouse multi-selection.

Starting URL: https://demoqa.com/selectable

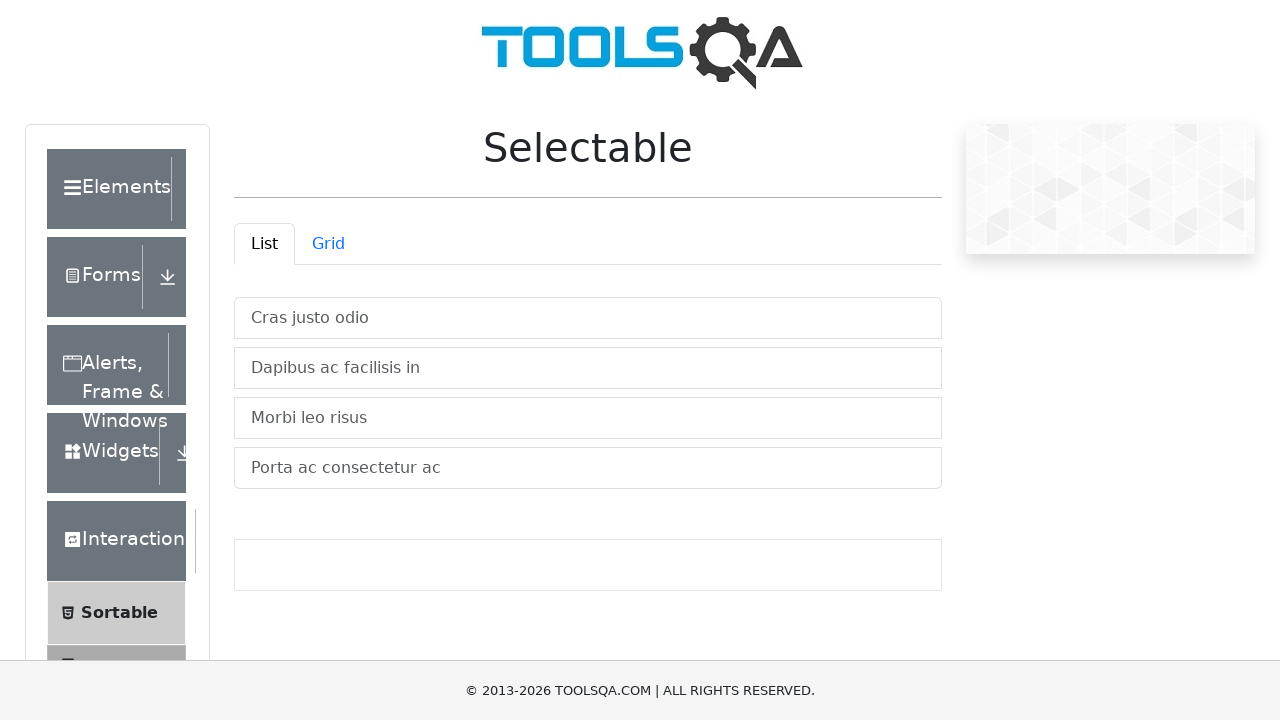

Clicked on Grid tab to switch to grid view at (328, 244) on #demo-tab-grid
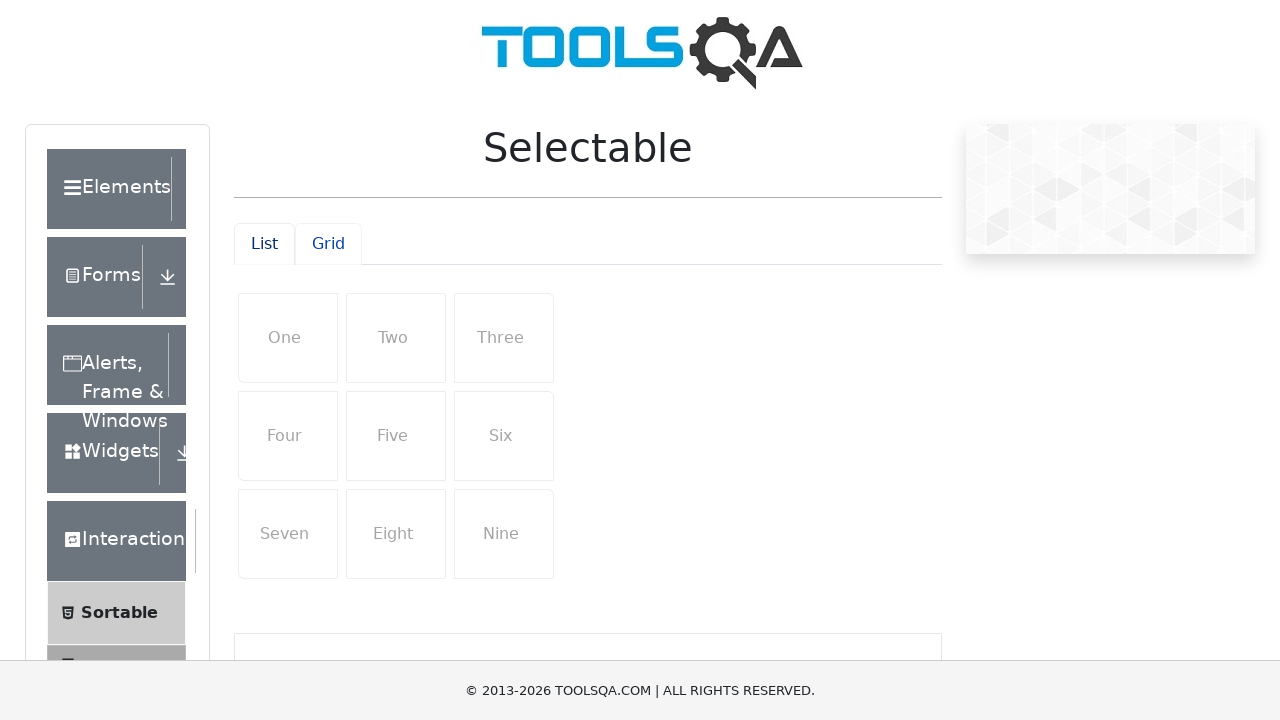

Grid items loaded and One item is visible
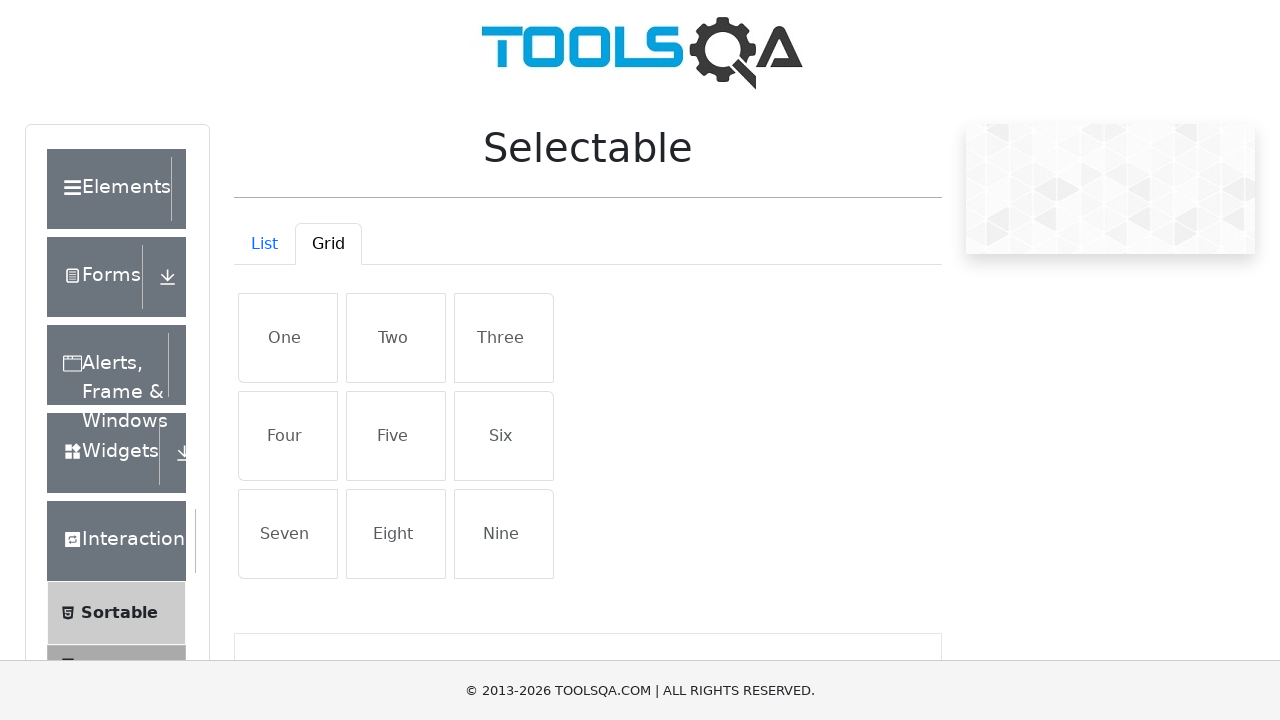

Pressed and held CTRL key for multi-select
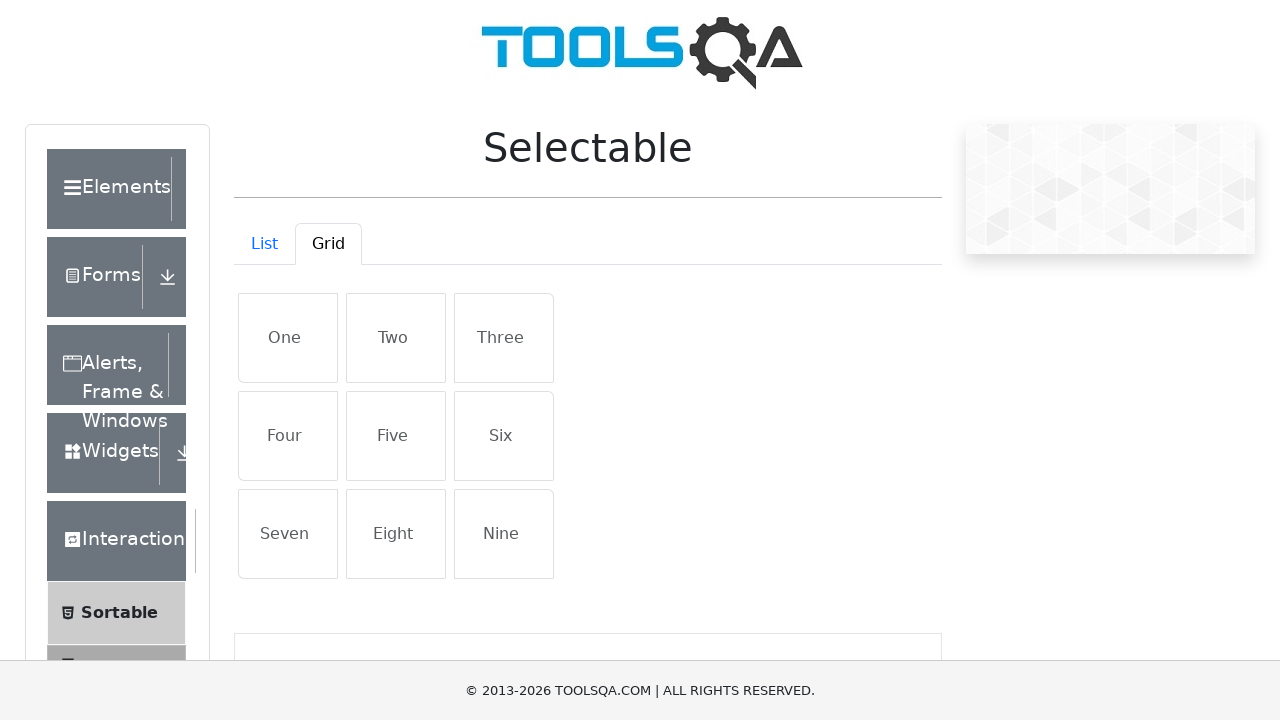

Clicked on 'One' item while holding CTRL at (288, 338) on xpath=//li[contains(text(),'One')]
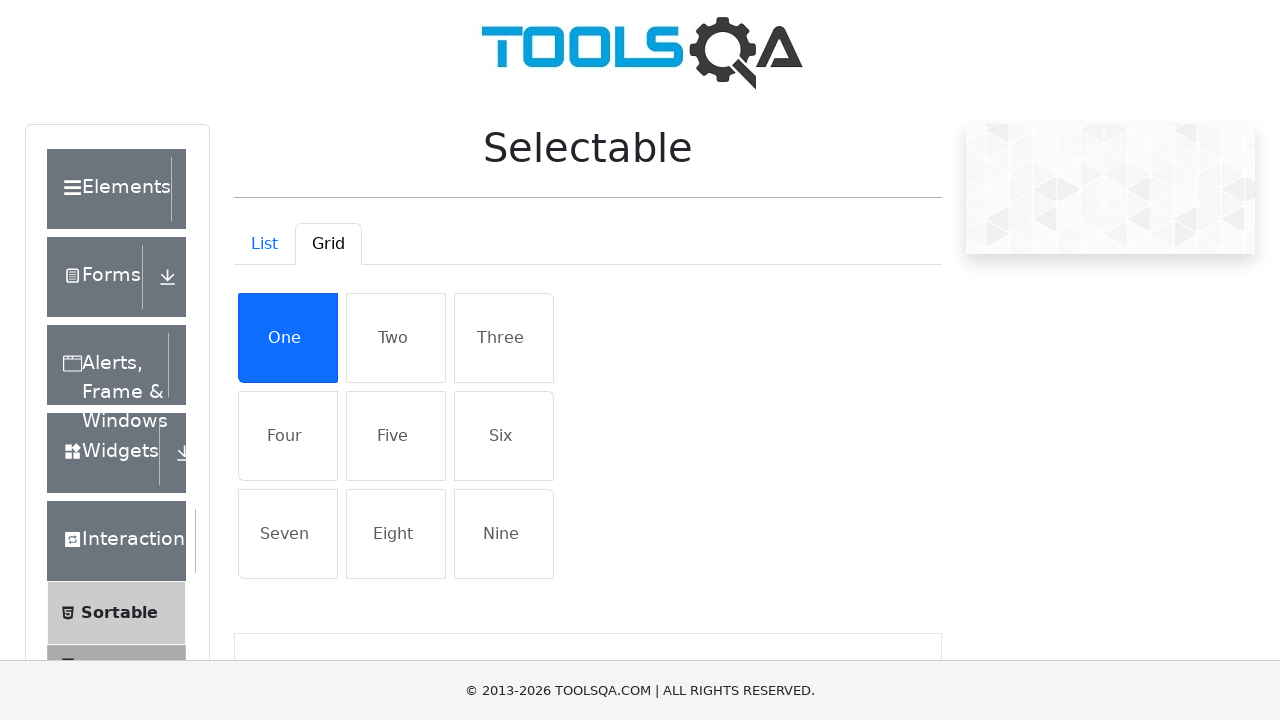

Waited 500ms for UI update after selecting One
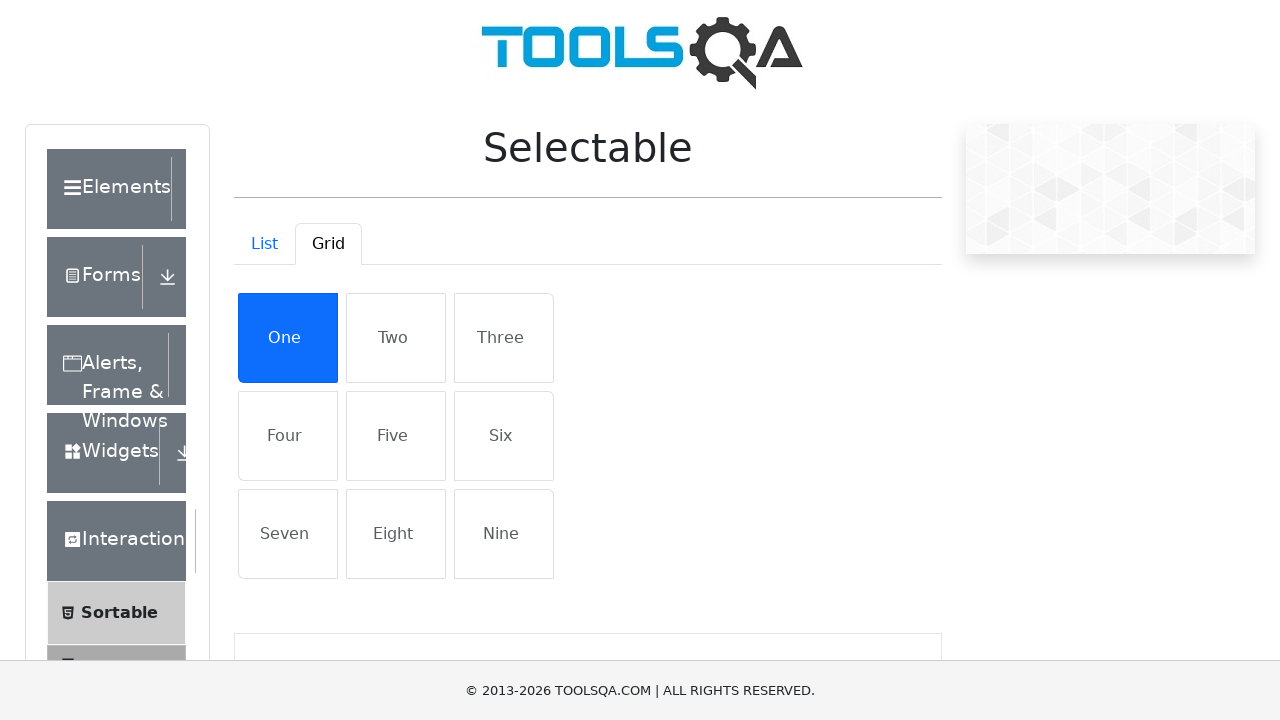

Clicked on 'Two' item while holding CTRL at (396, 338) on xpath=//li[contains(text(),'Two')]
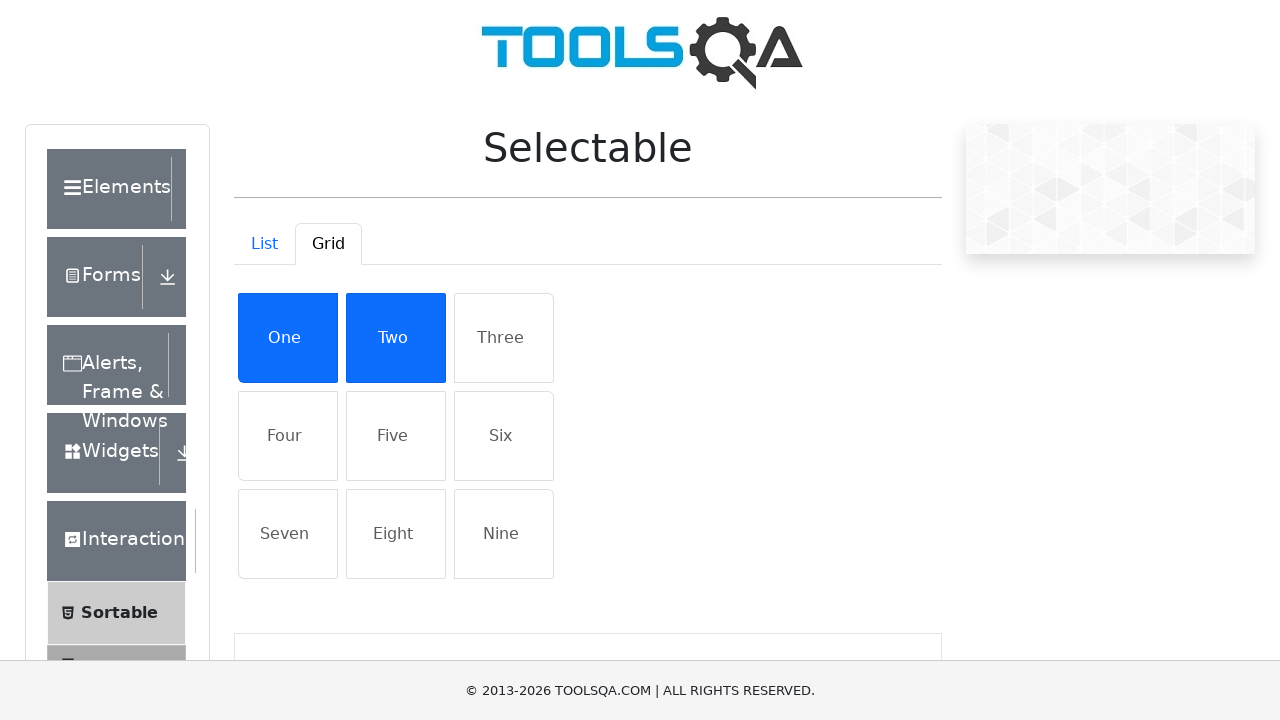

Waited 500ms for UI update after selecting Two
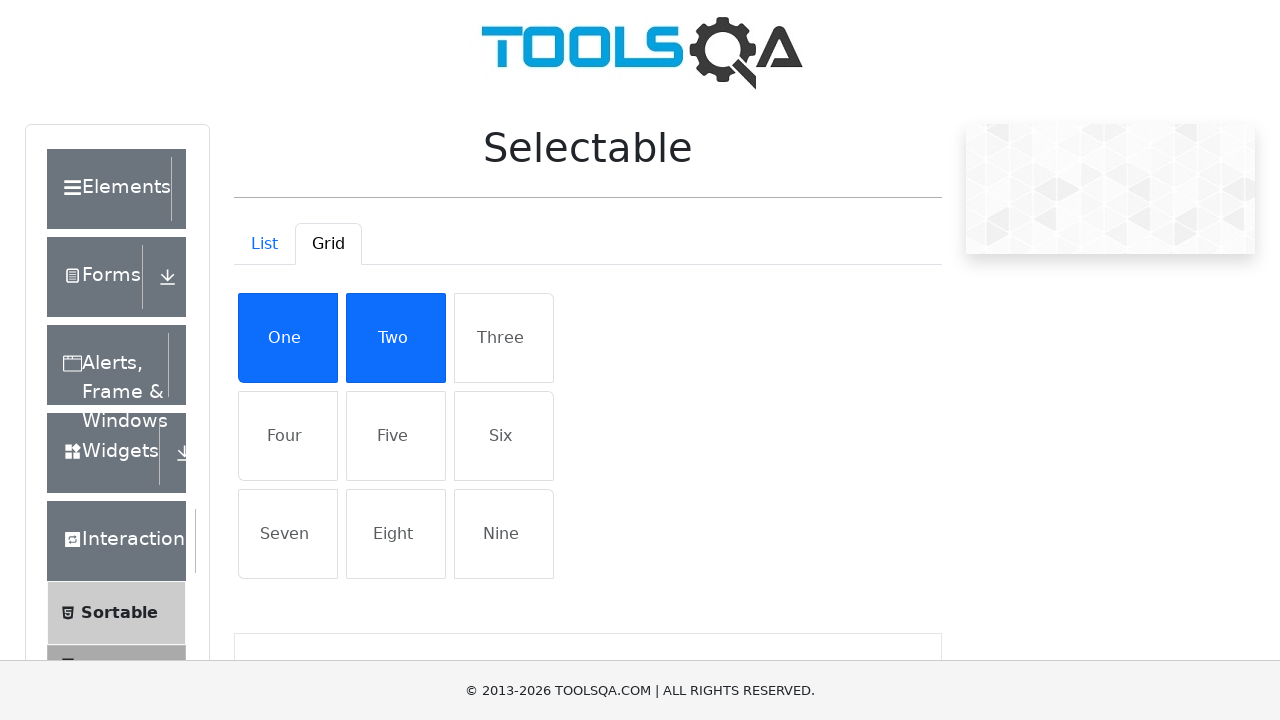

Clicked on 'Three' item while holding CTRL at (504, 338) on xpath=//li[contains(text(),'Three')]
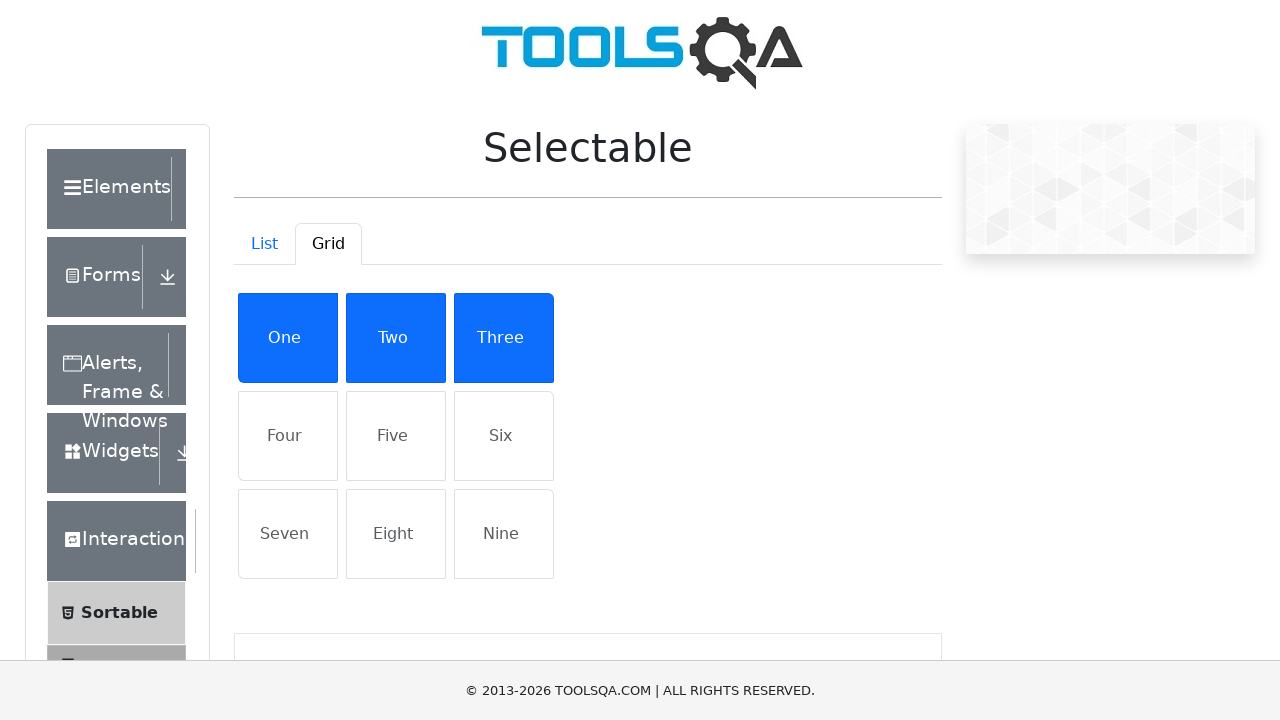

Released CTRL key to complete multi-select
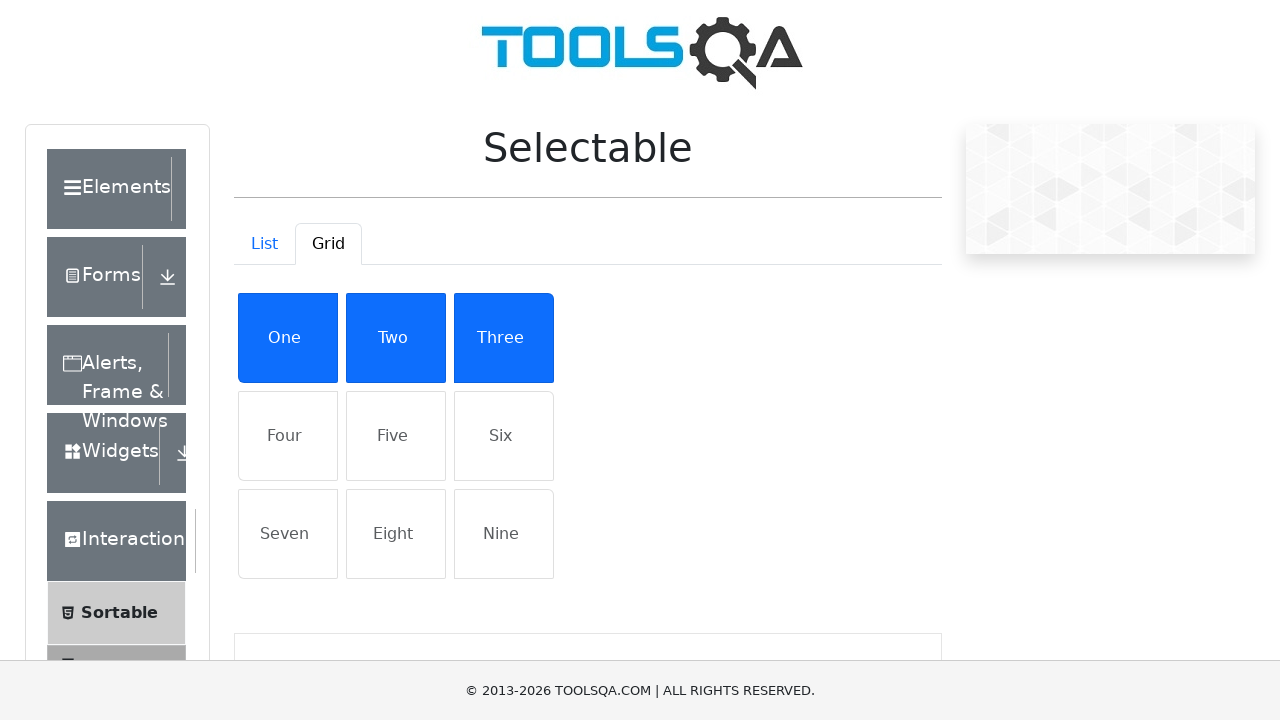

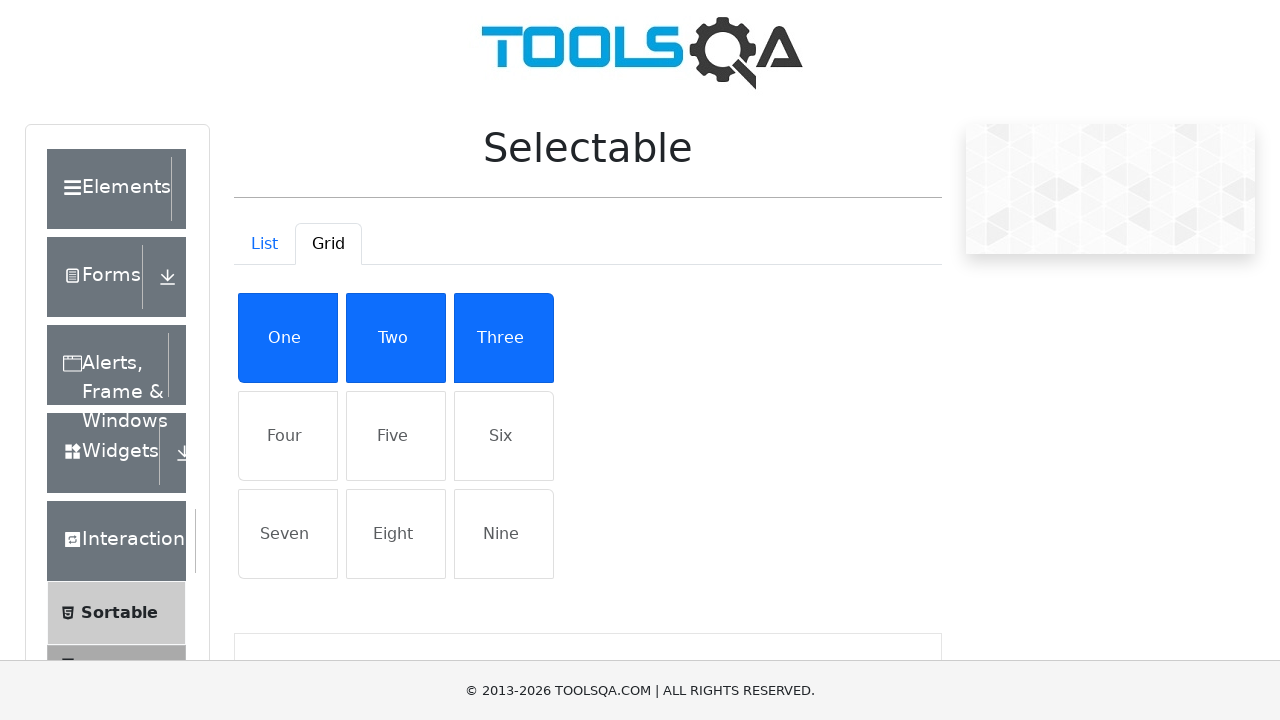